Navigates to webdriver.io using navigateTo and verifies the URL

Starting URL: https://webdriver.io

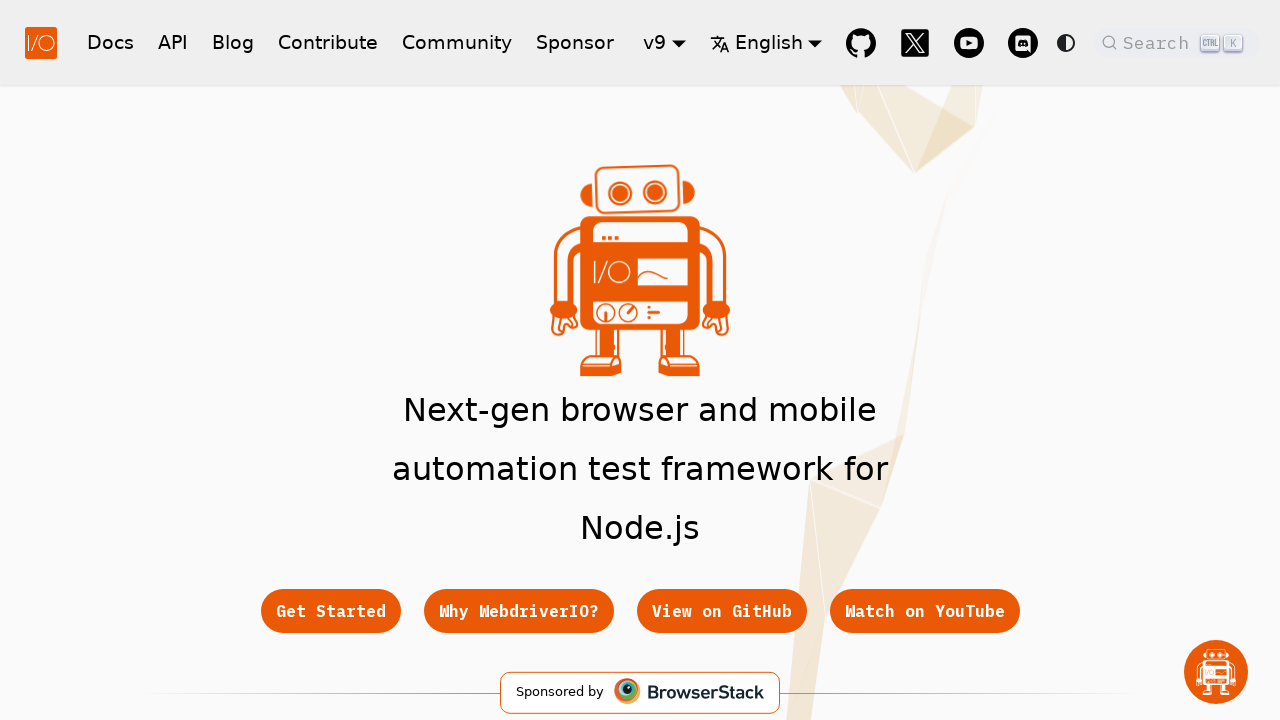

Verified that the current page URL is https://webdriver.io/
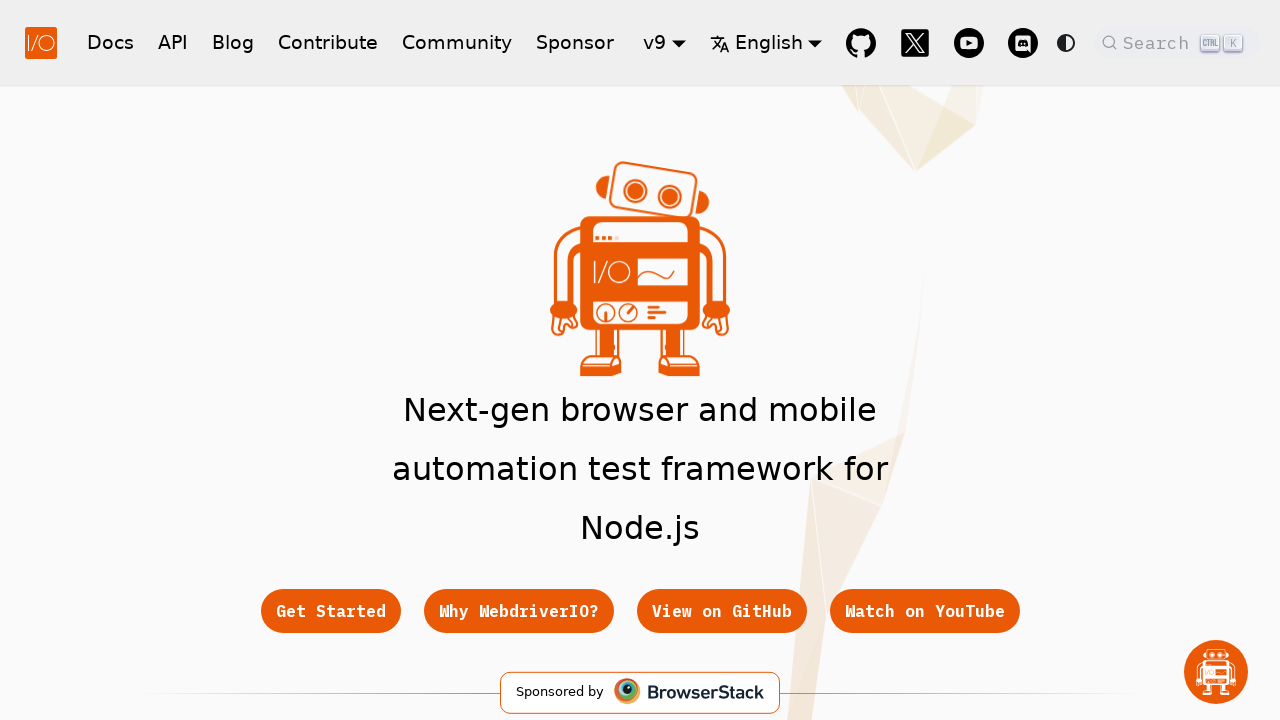

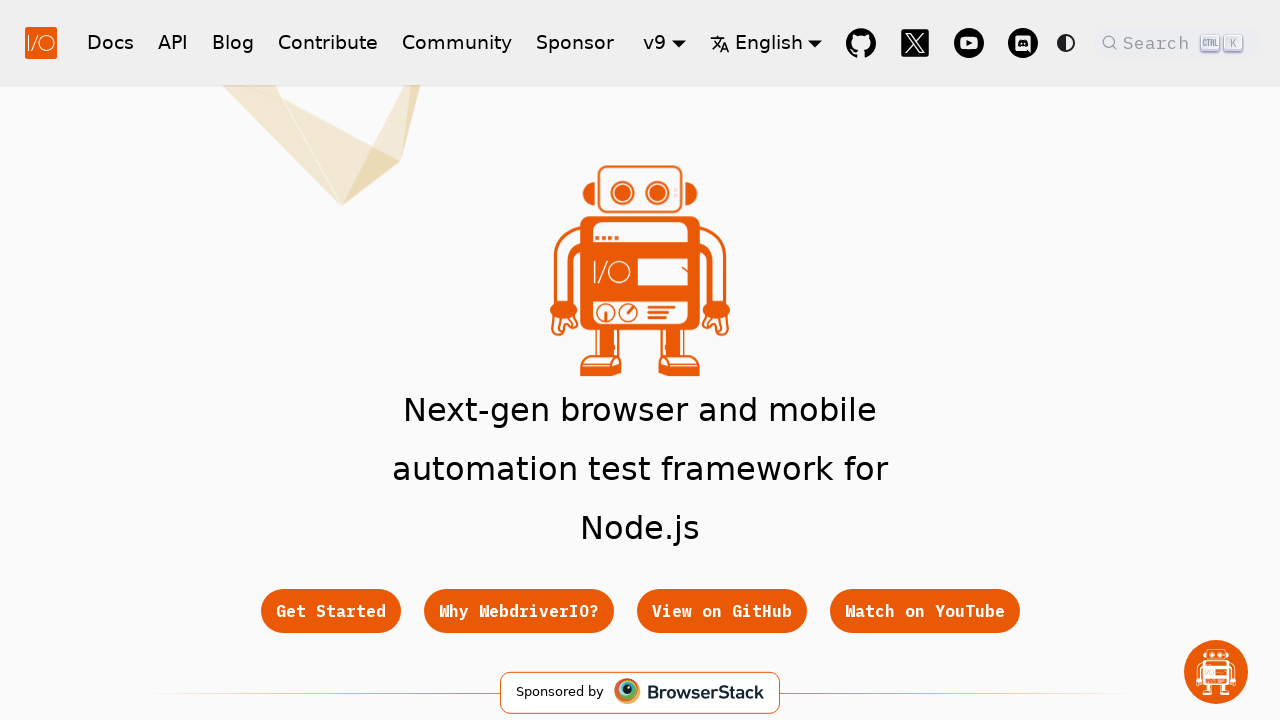